Navigates to the WebdriverIO website and refreshes the page. Note: The original test's network interception functionality to replace logos cannot be directly translated as it uses Puppeteer-specific request interception APIs.

Starting URL: https://webdriver.io

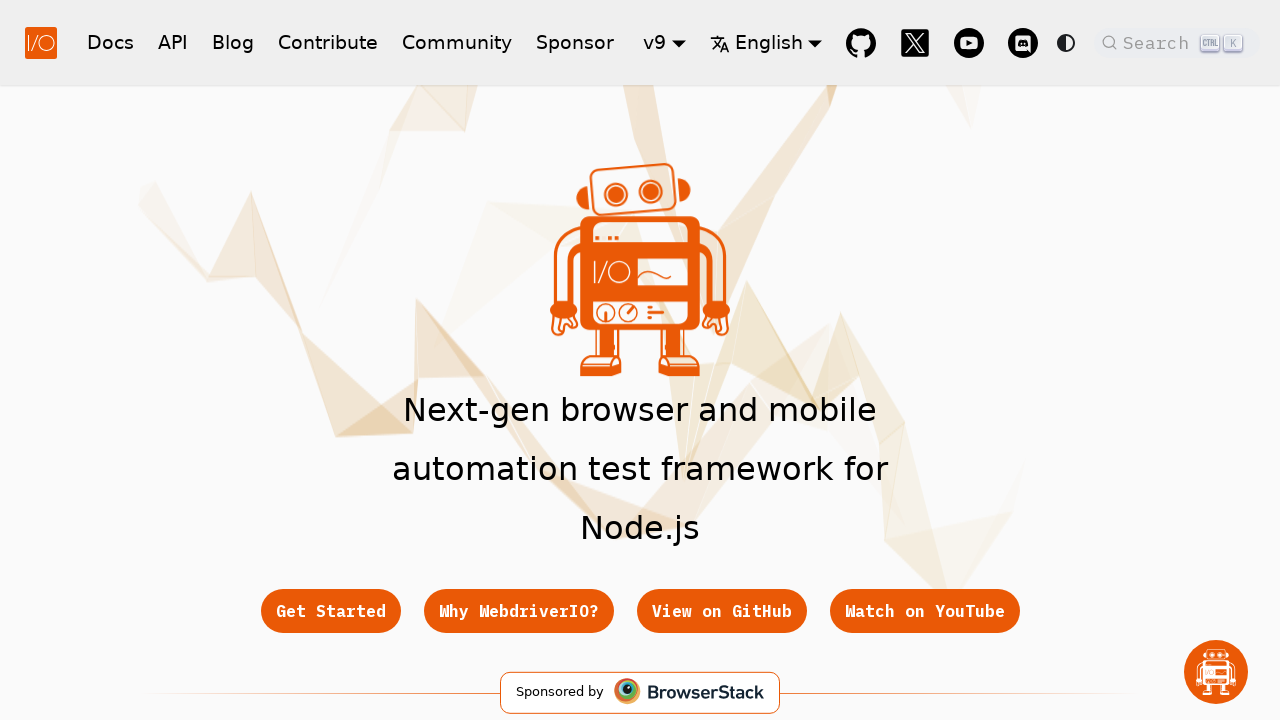

Reloaded the WebdriverIO website page
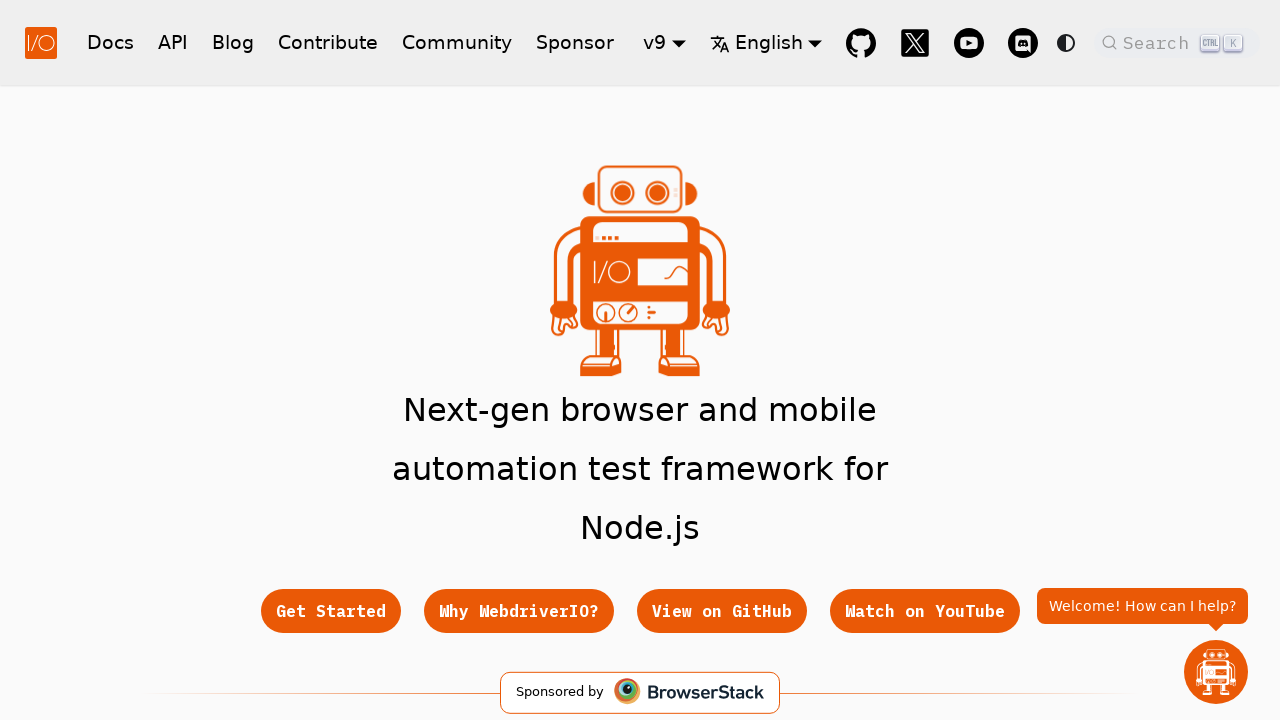

Waited for page to stabilize with networkidle state
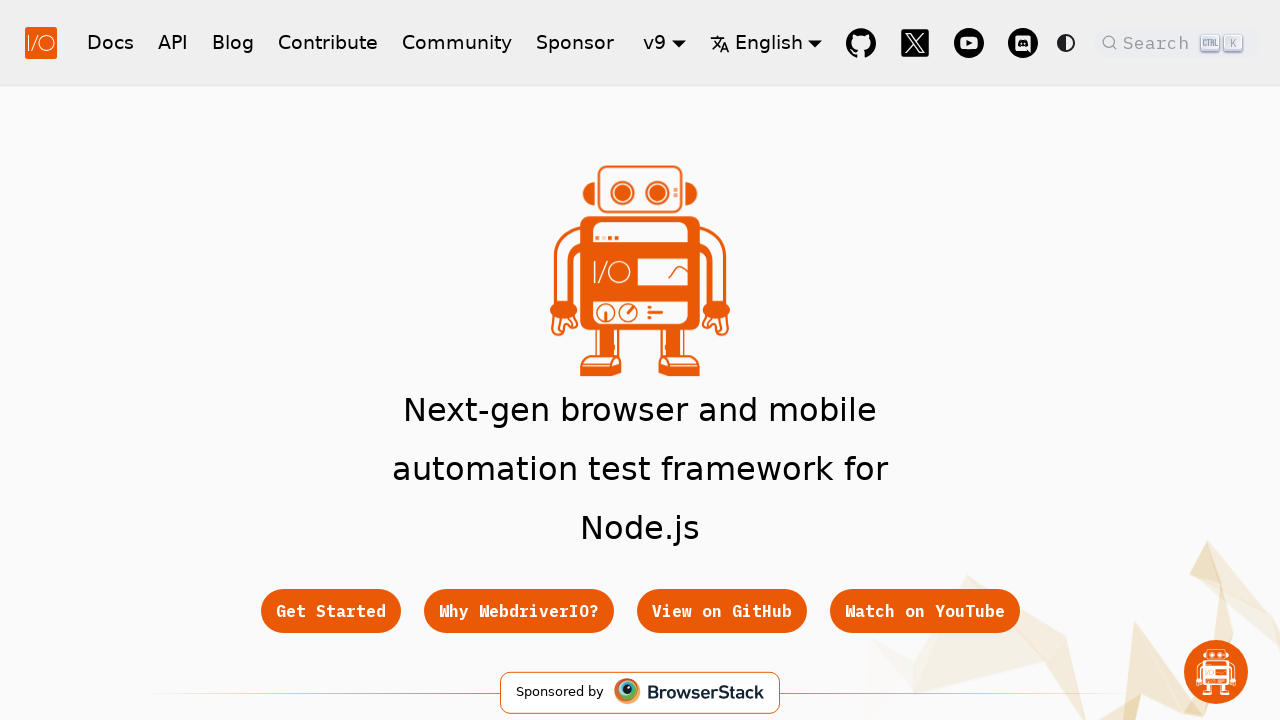

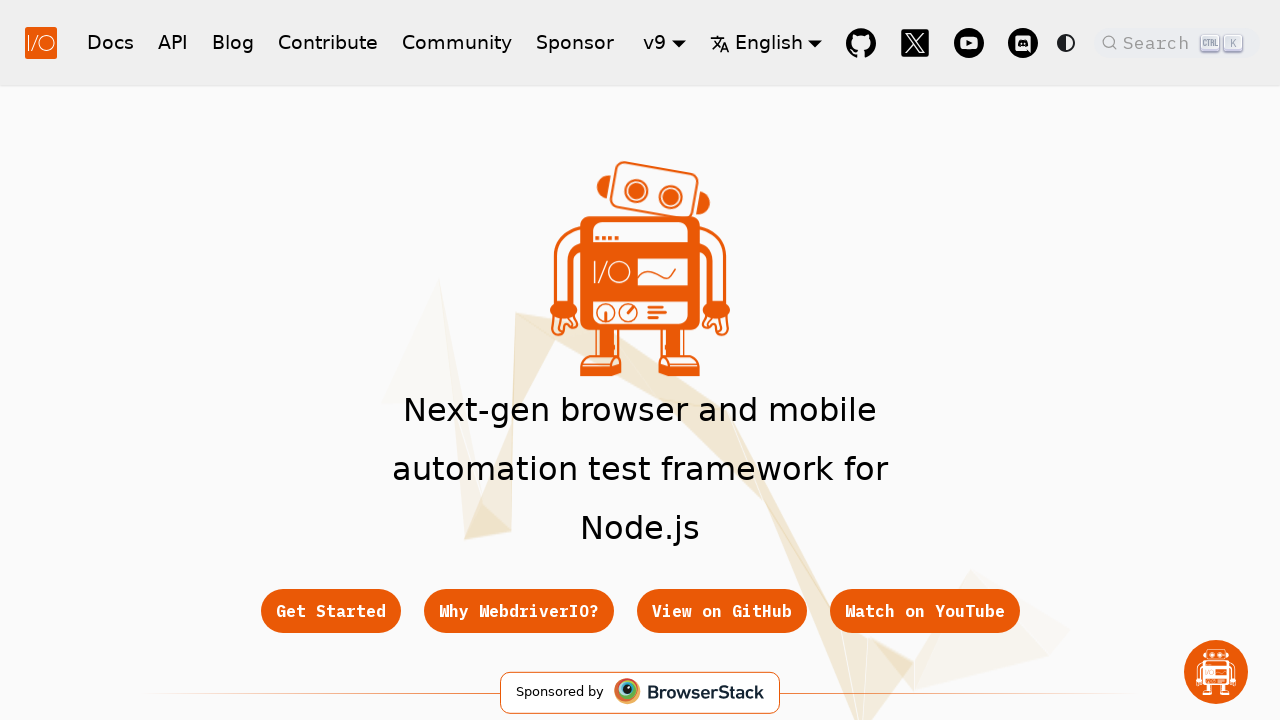